Waits for a price to reach $100, clicks a booking button, solves a mathematical problem, and submits the answer

Starting URL: http://suninjuly.github.io/explicit_wait2.html

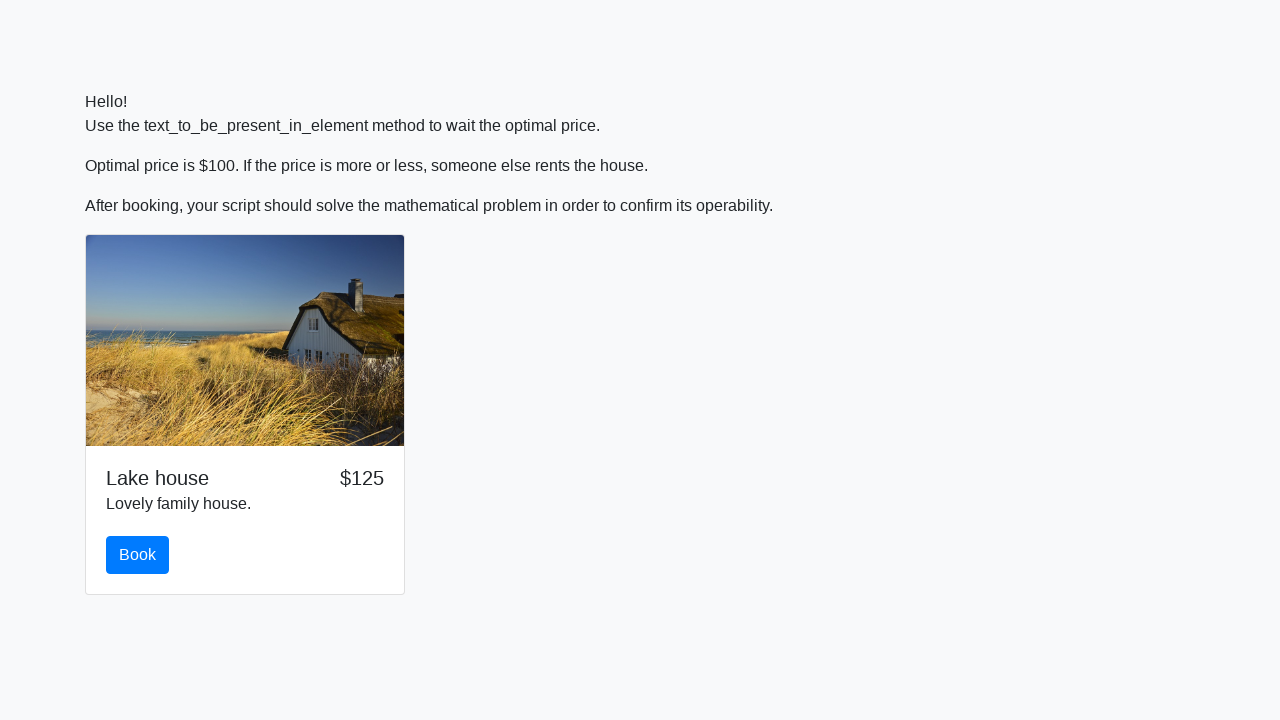

Waited for price to reach $100
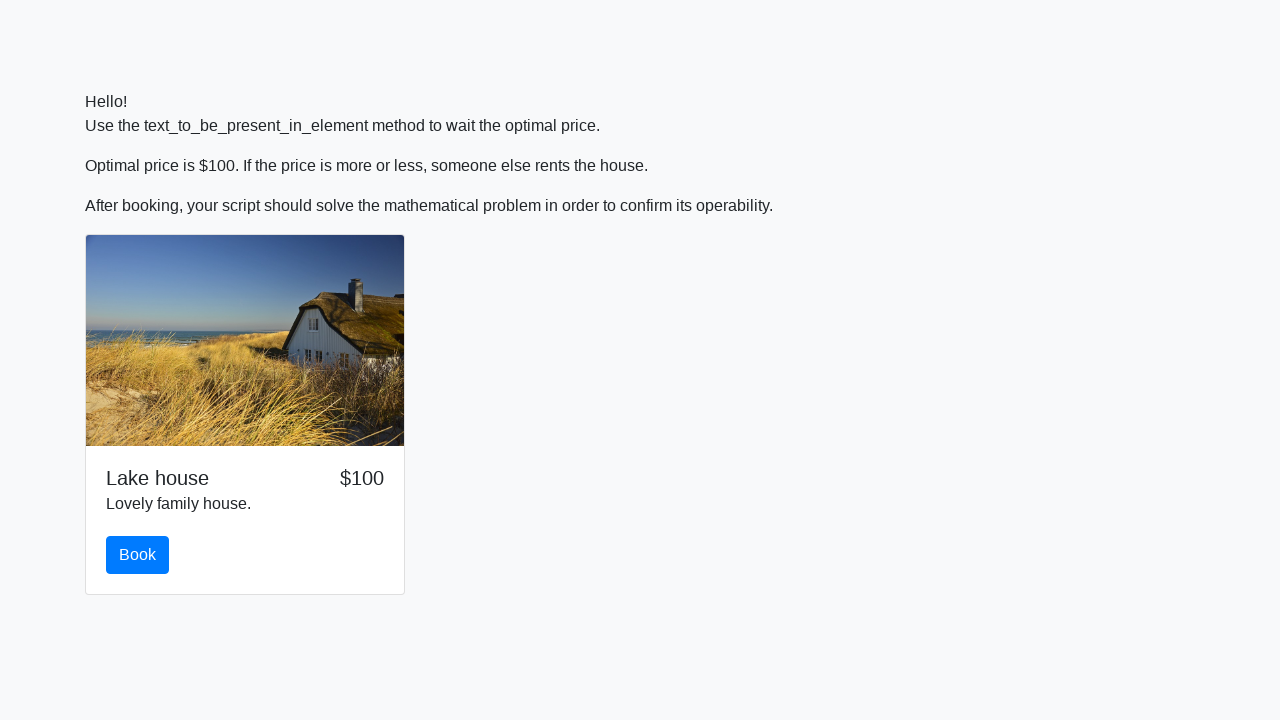

Clicked the book button at (138, 555) on button#book
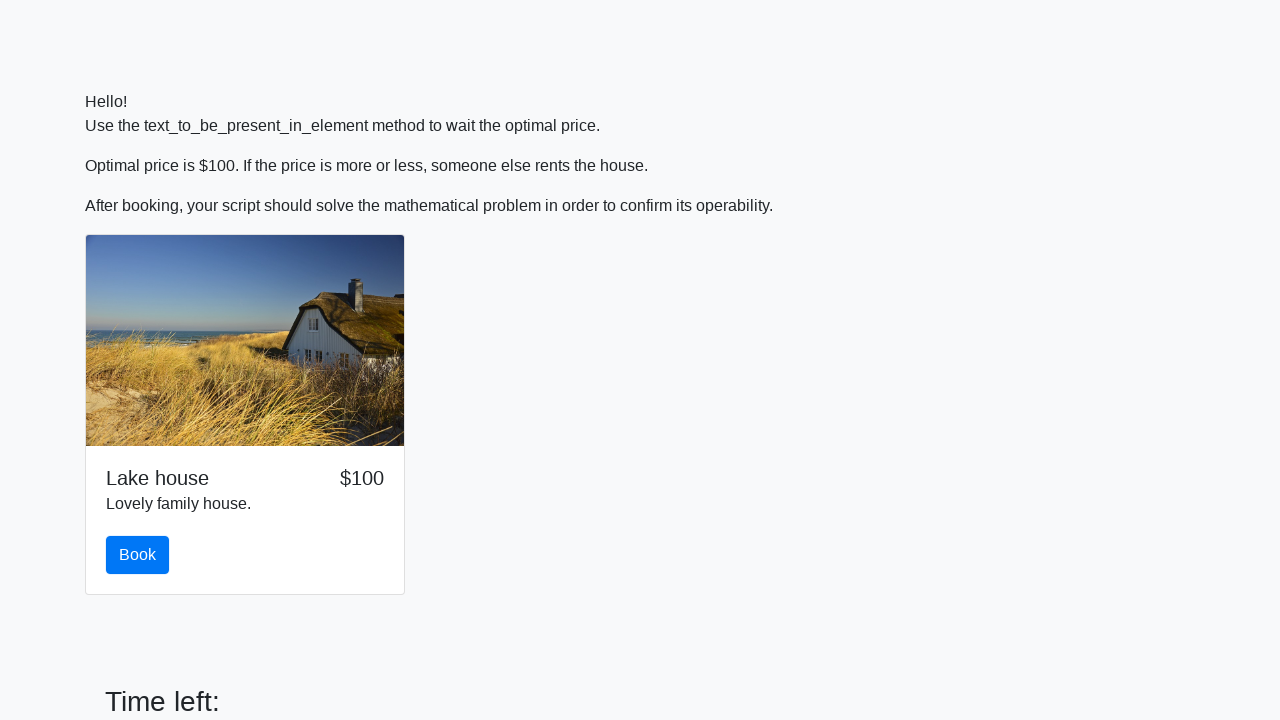

Retrieved value for calculation: 80
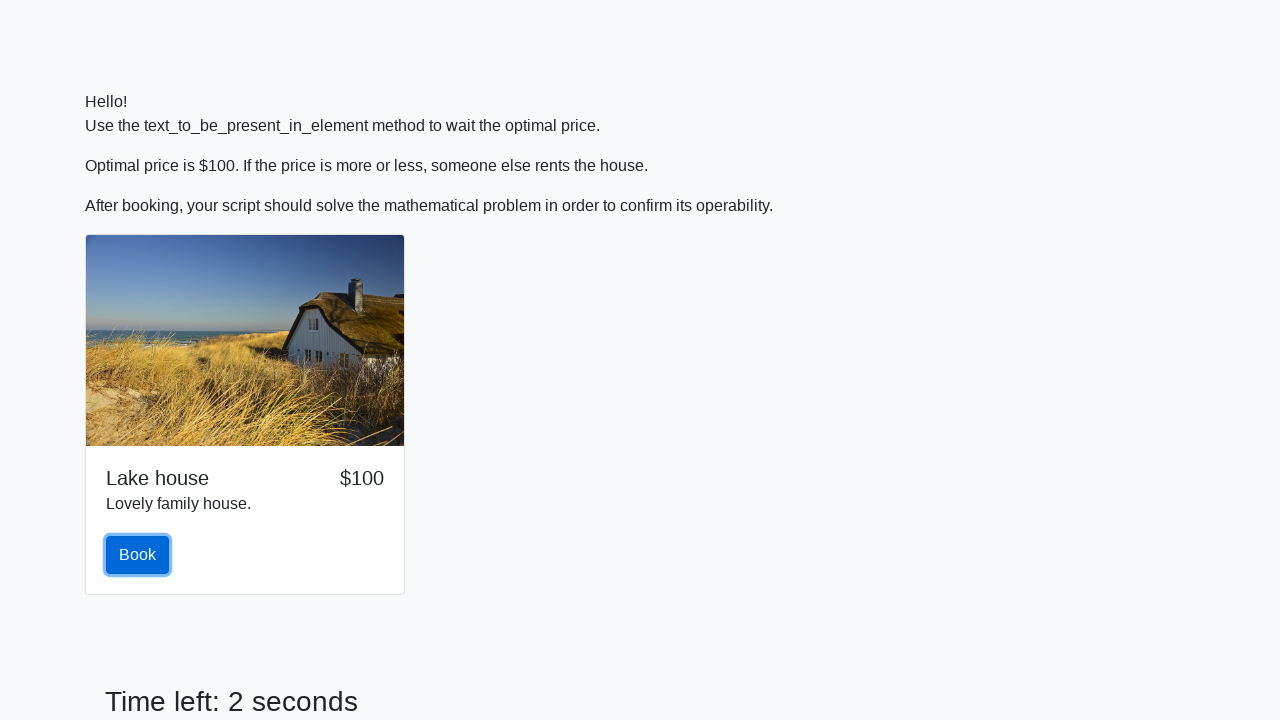

Calculated mathematical result: 2.4787765530021924
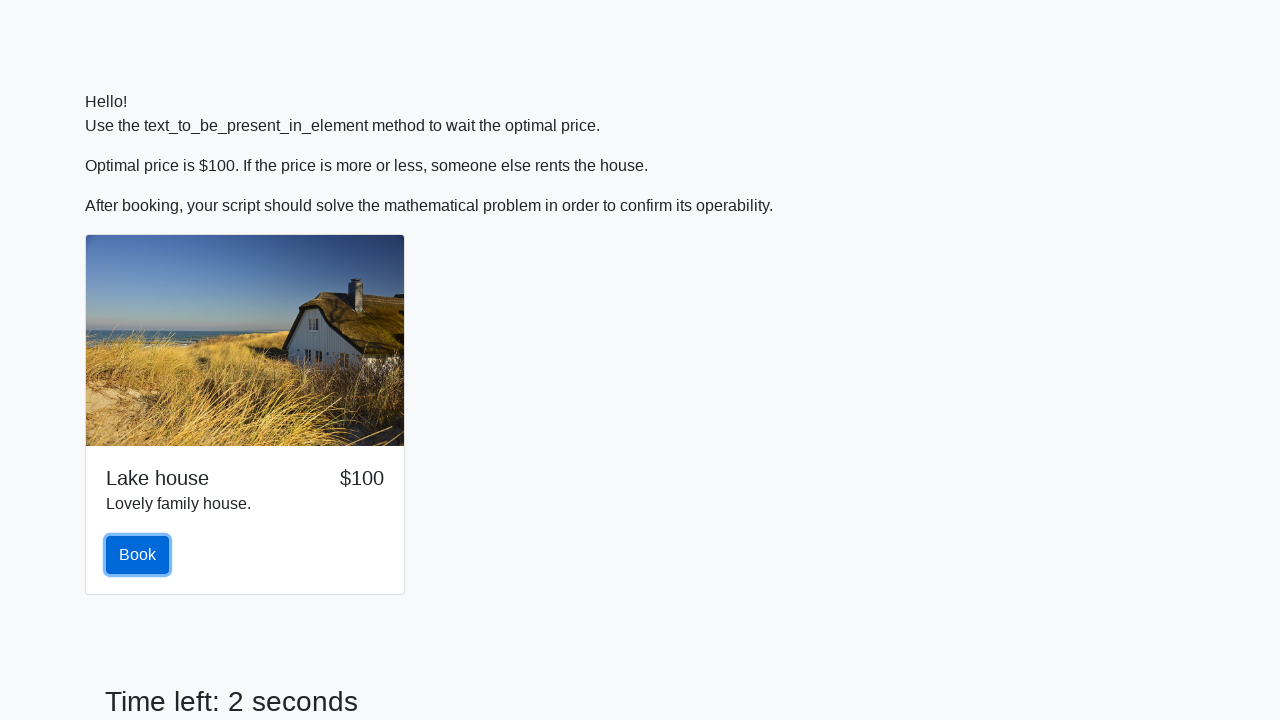

Filled in the calculated answer on input#answer
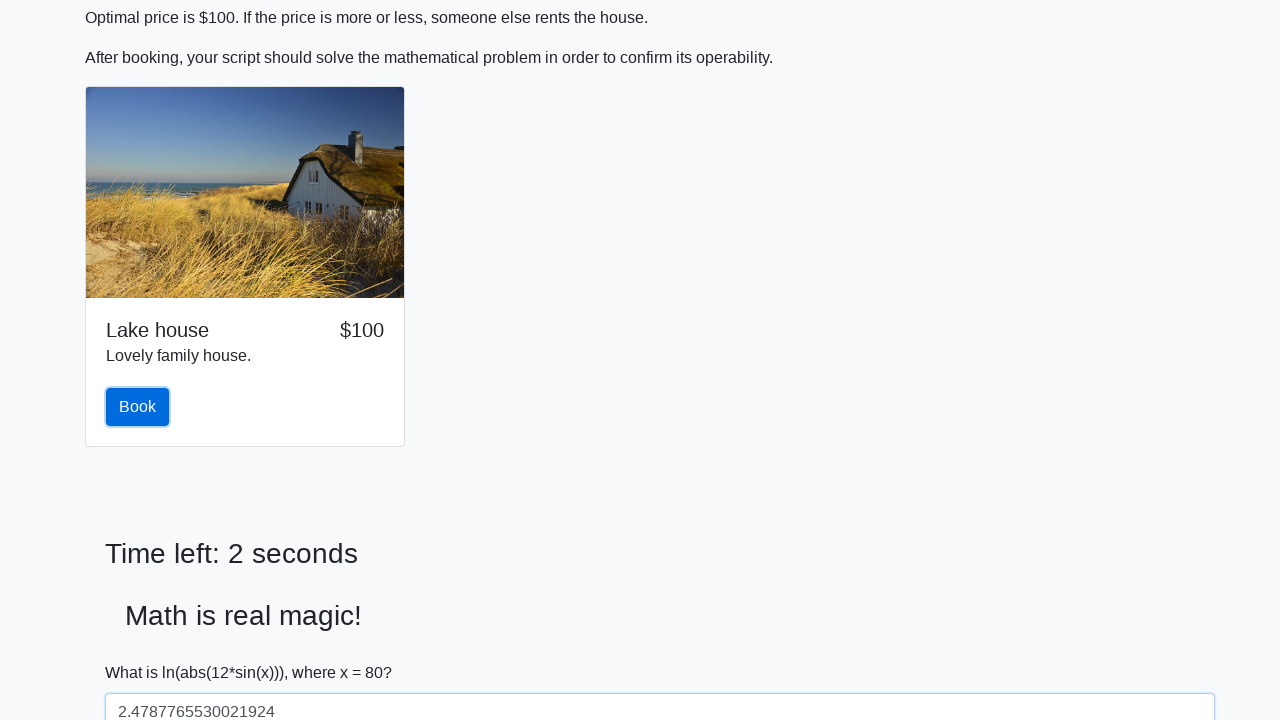

Clicked the solve button to submit answer at (143, 651) on button#solve
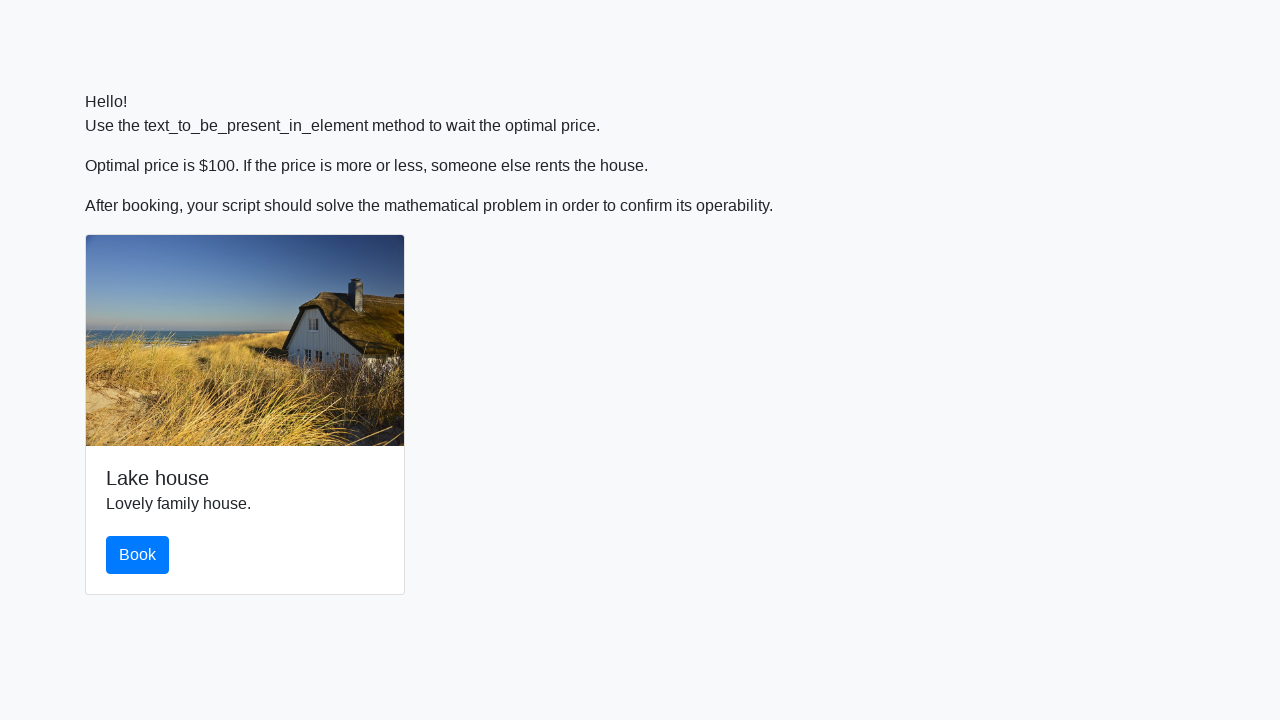

Set up dialog handler to accept alerts
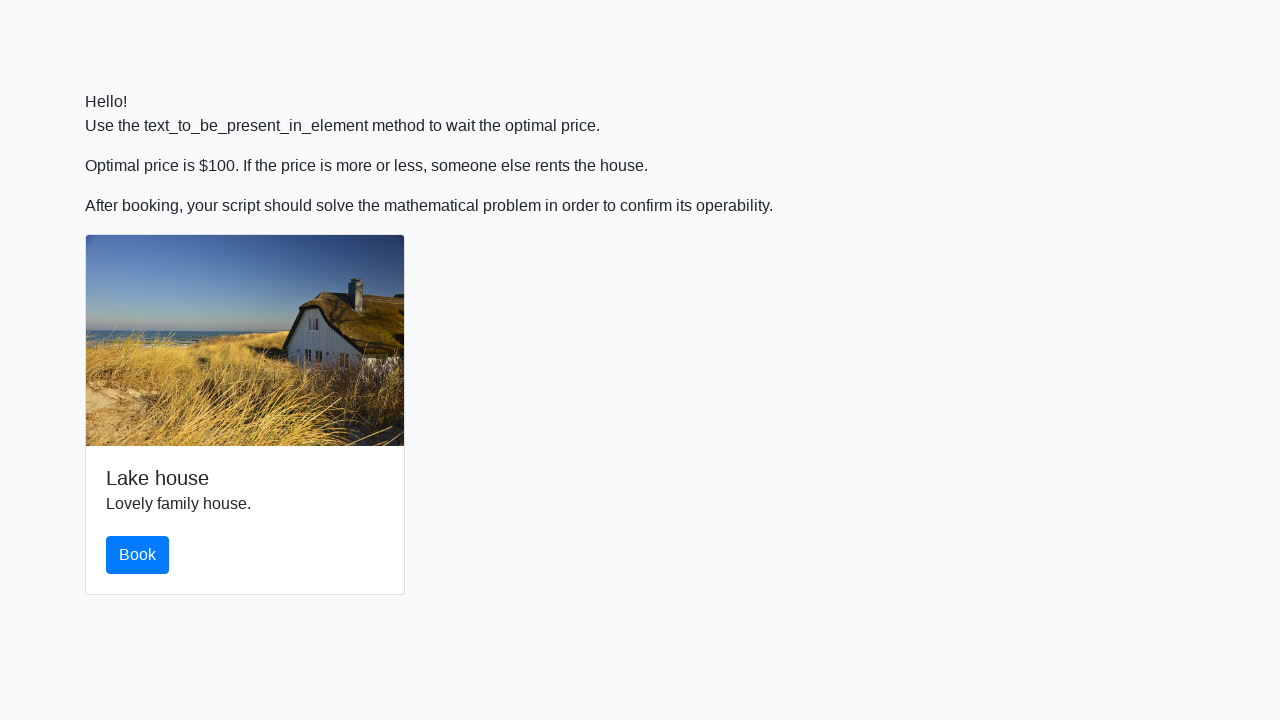

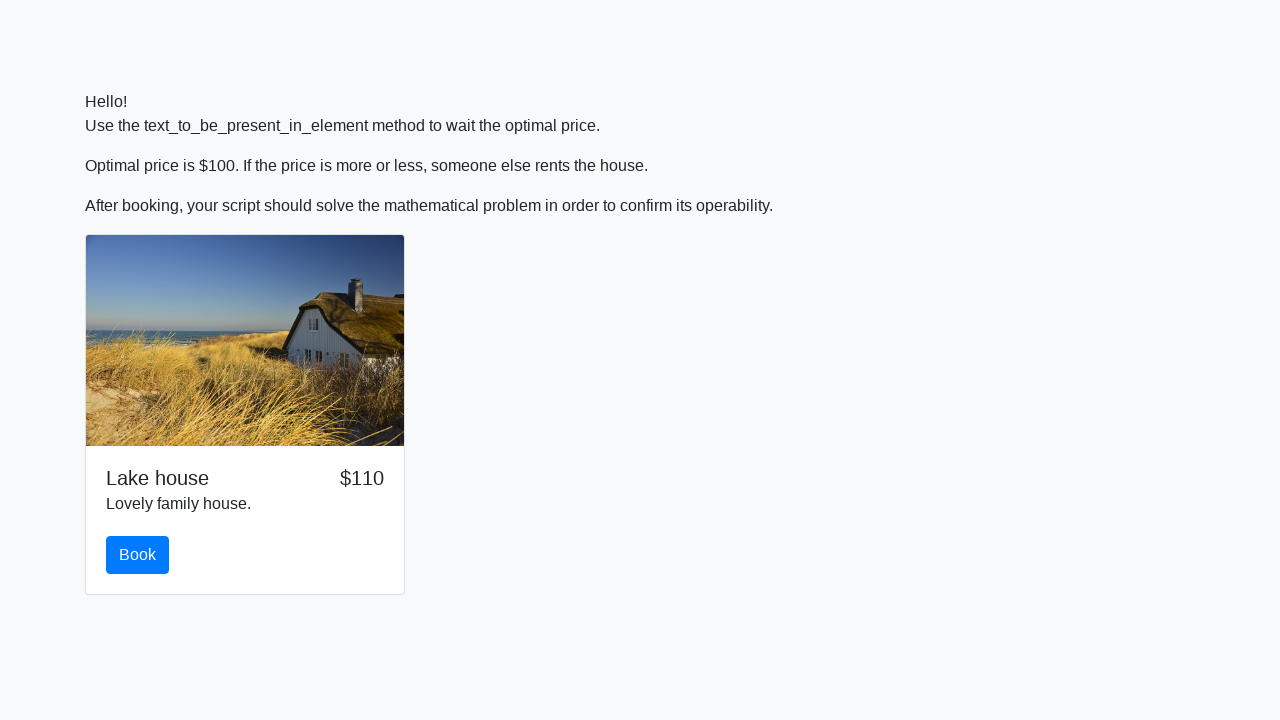